Tests un-marking items as complete by unchecking a previously checked todo item

Starting URL: https://demo.playwright.dev/todomvc

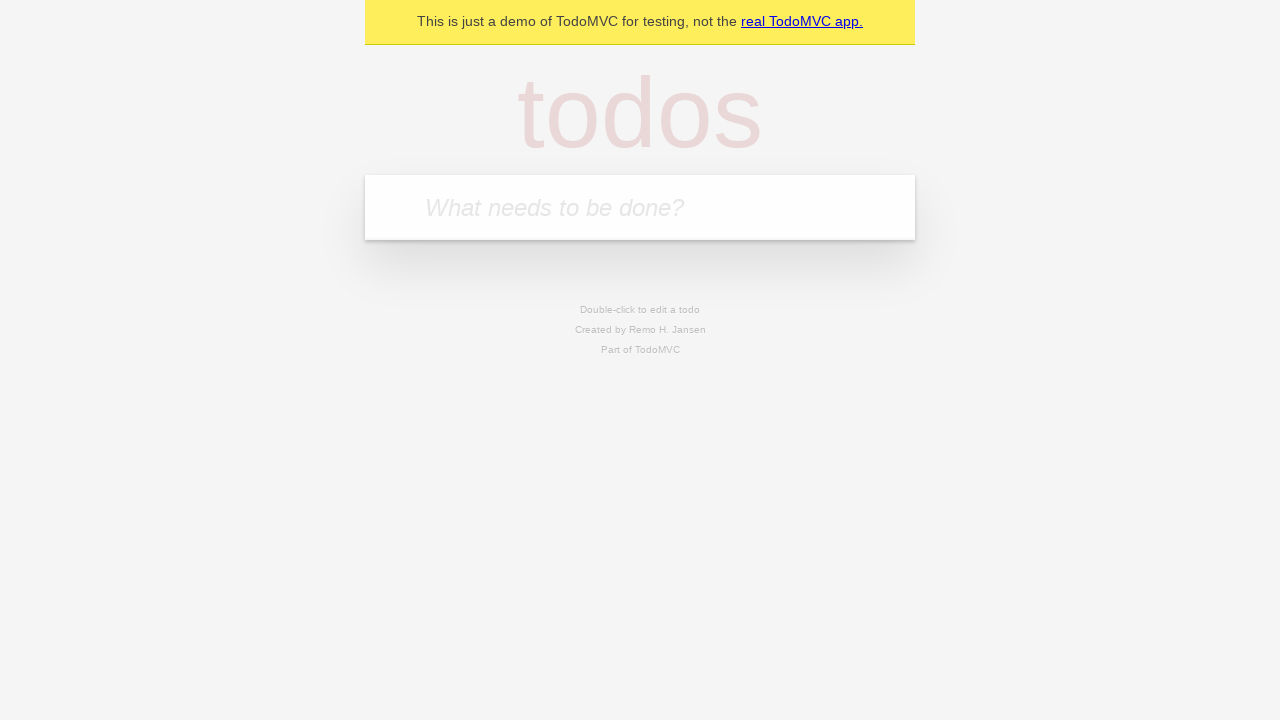

Filled todo input field with 'buy some cheese' on internal:attr=[placeholder="What needs to be done?"i]
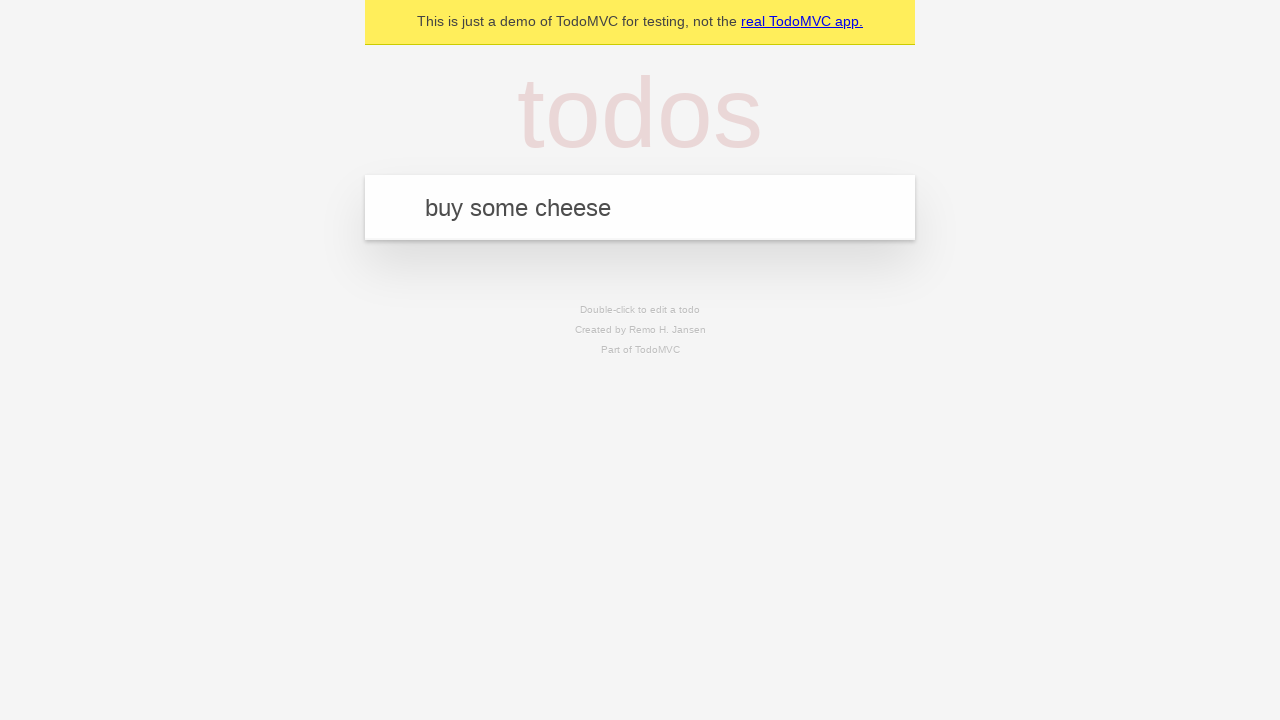

Pressed Enter to create todo item 'buy some cheese' on internal:attr=[placeholder="What needs to be done?"i]
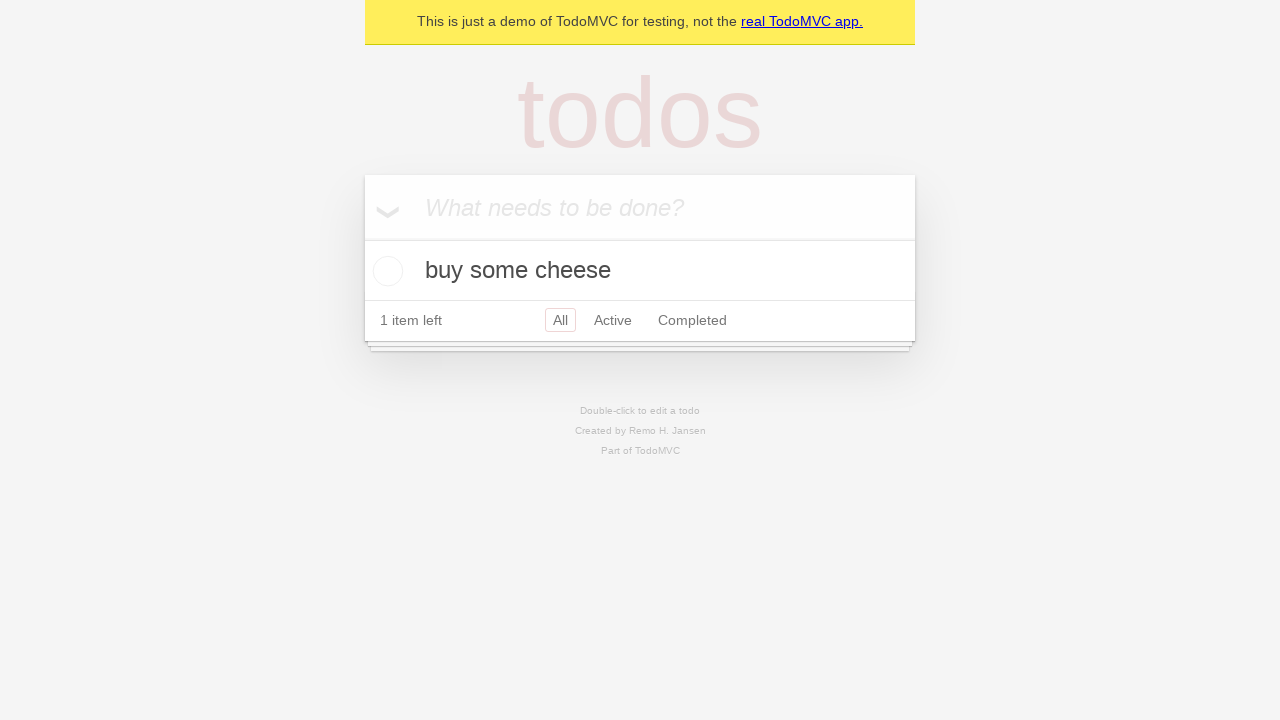

Filled todo input field with 'feed the cat' on internal:attr=[placeholder="What needs to be done?"i]
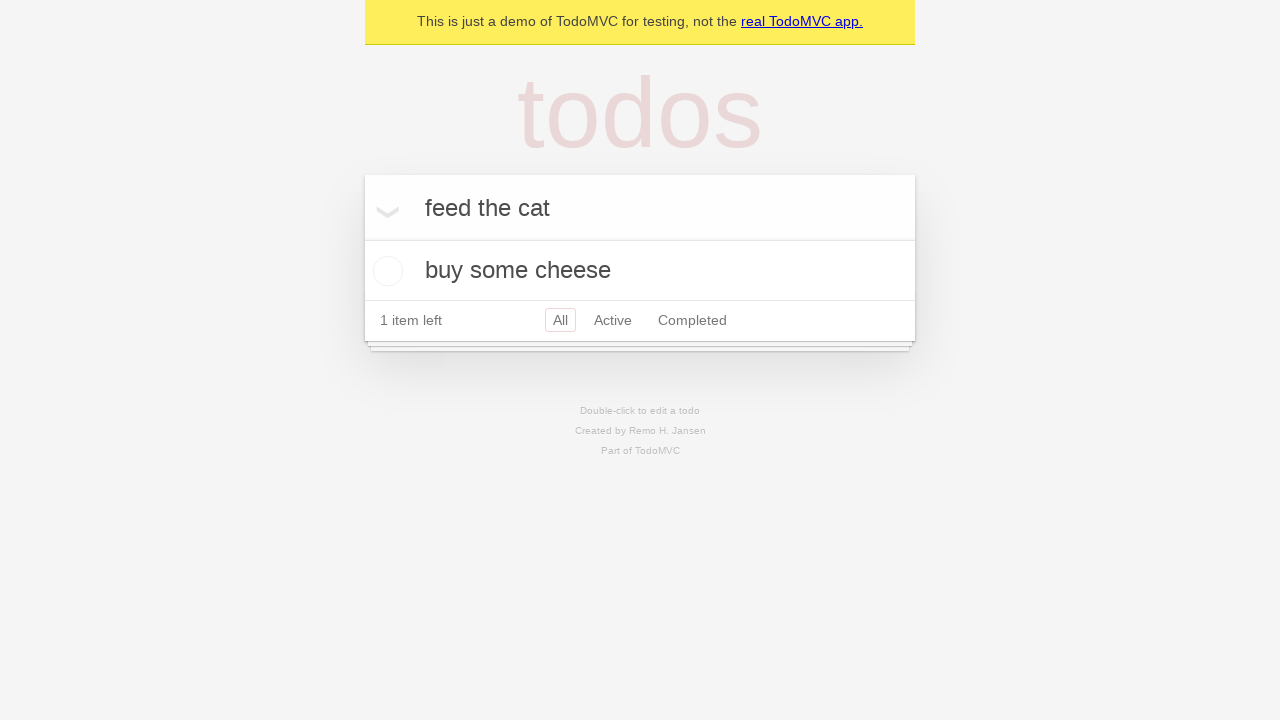

Pressed Enter to create todo item 'feed the cat' on internal:attr=[placeholder="What needs to be done?"i]
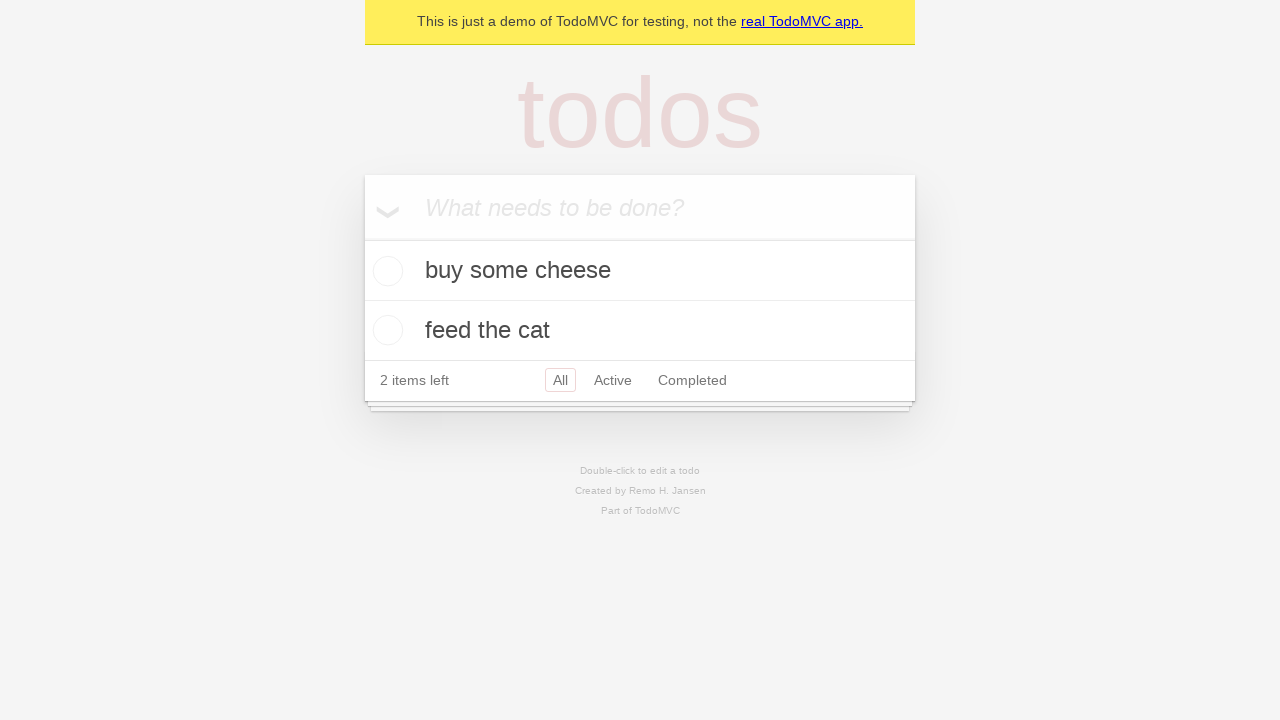

Waited for both todo items to appear in the list
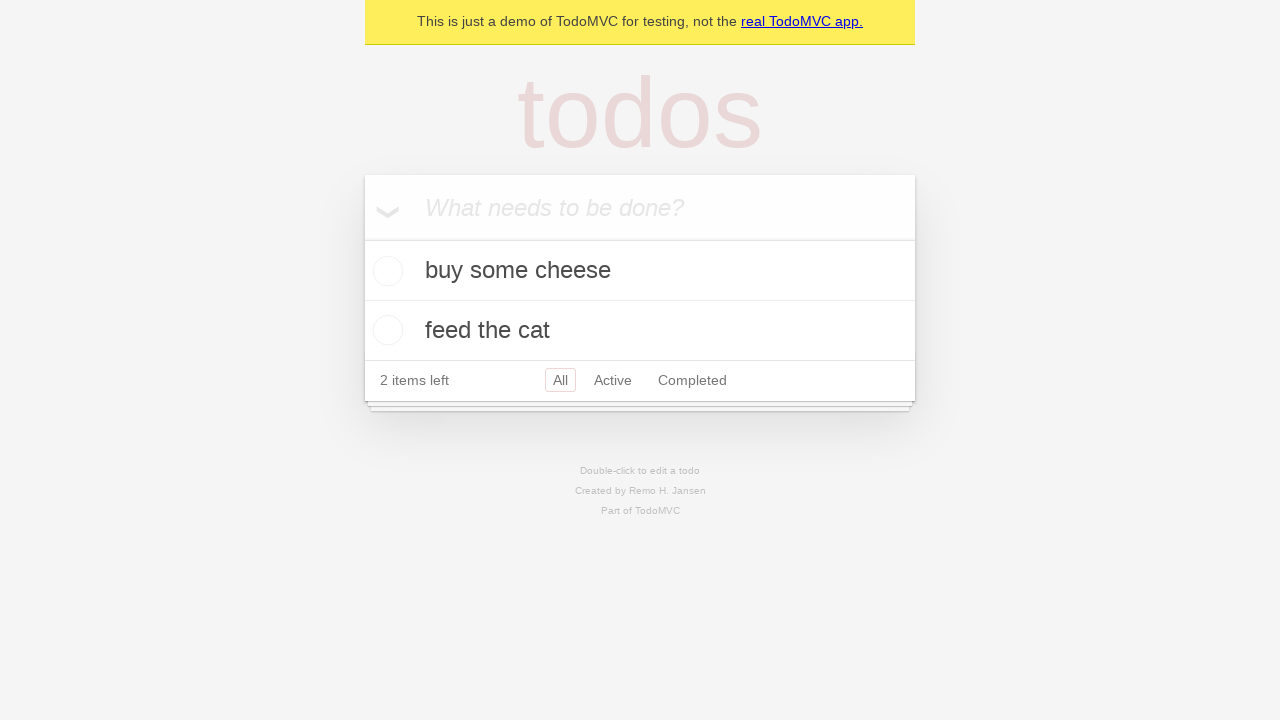

Located the first todo item
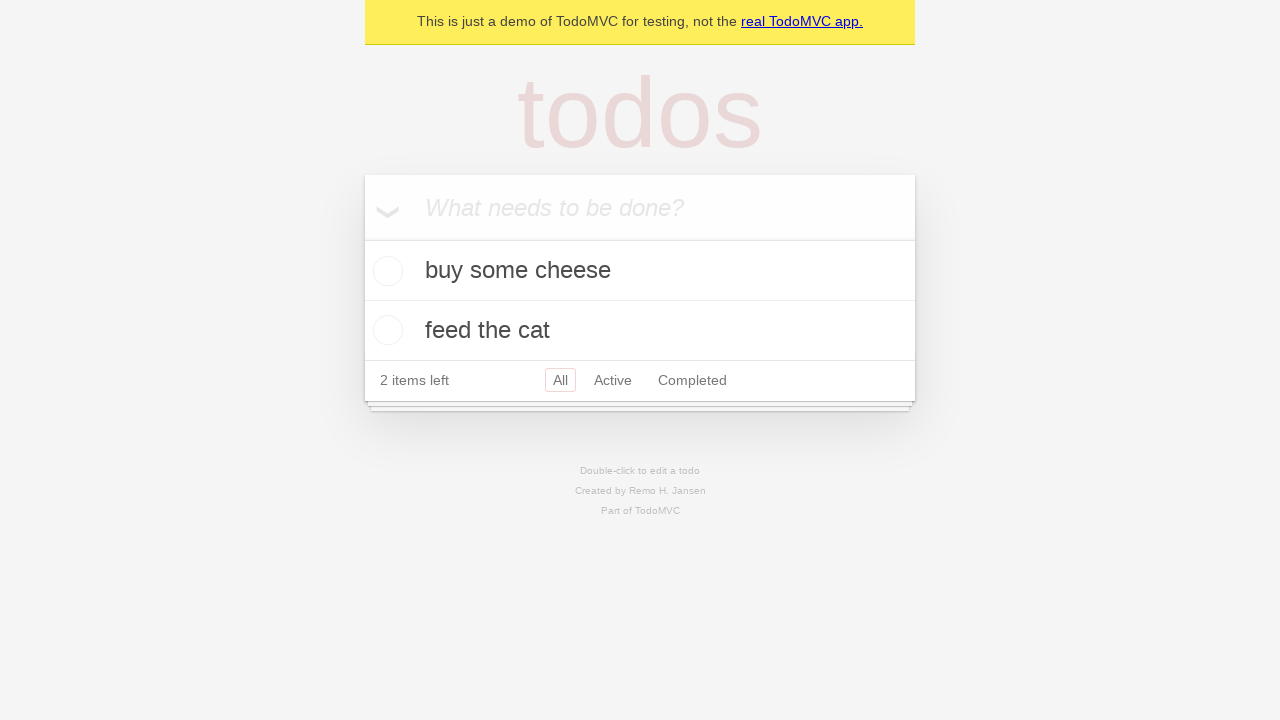

Located the checkbox for the first todo item
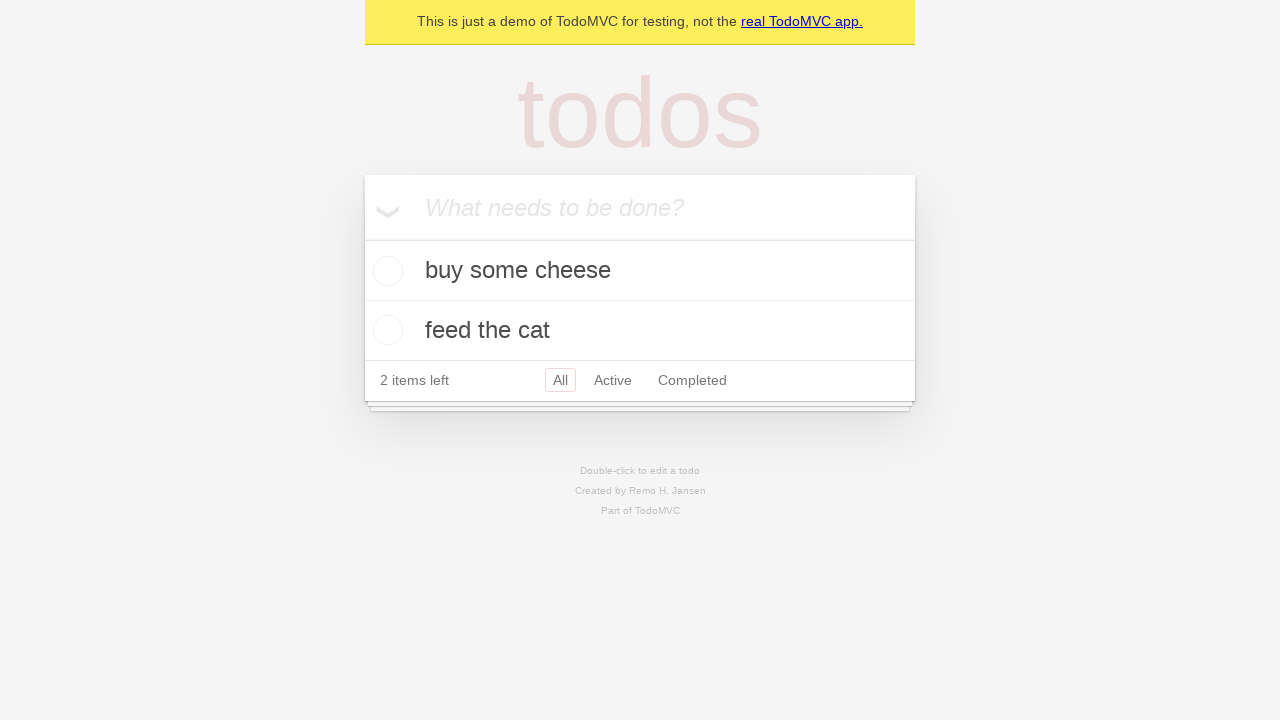

Checked the first todo item to mark it as complete at (385, 271) on internal:testid=[data-testid="todo-item"s] >> nth=0 >> internal:role=checkbox
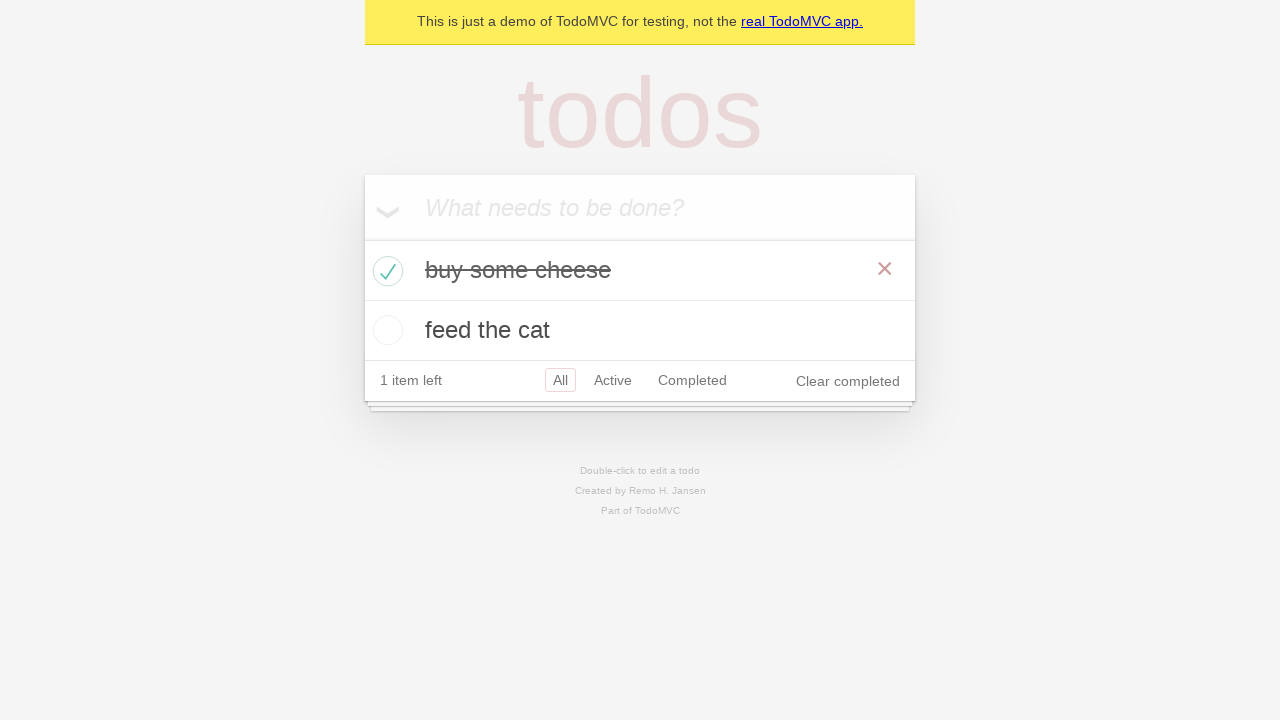

Unchecked the first todo item to mark it as incomplete at (385, 271) on internal:testid=[data-testid="todo-item"s] >> nth=0 >> internal:role=checkbox
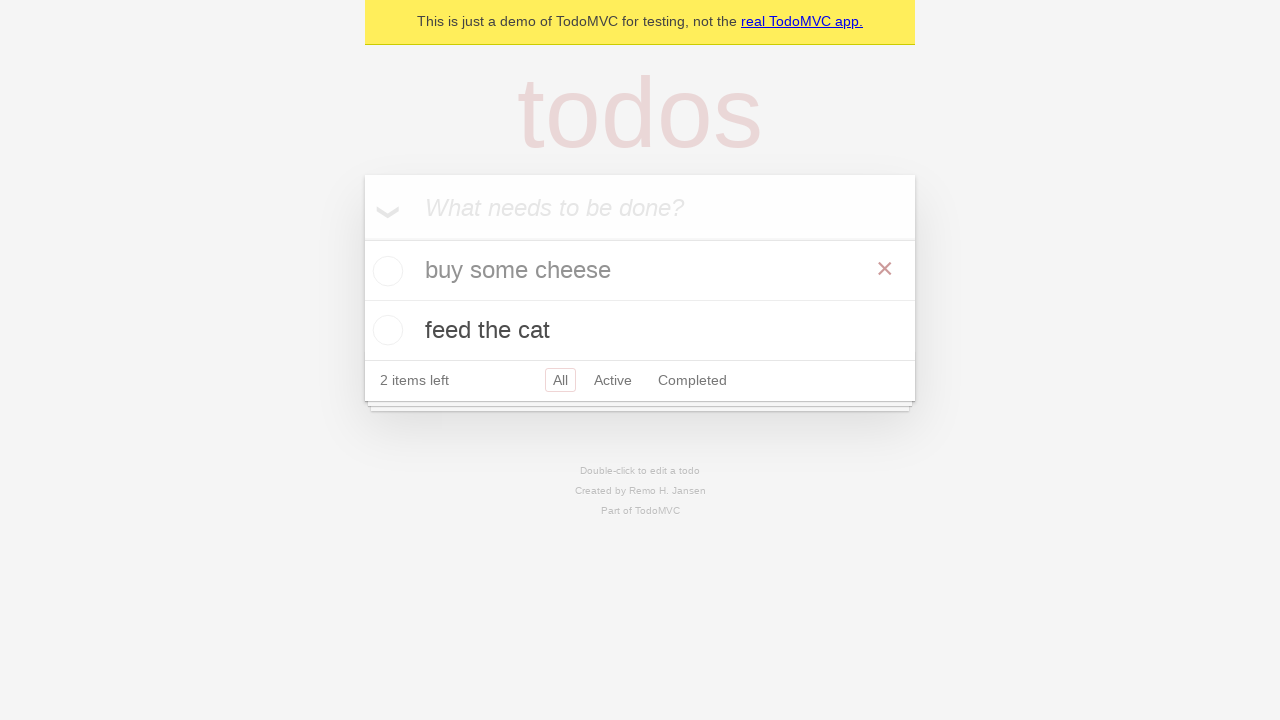

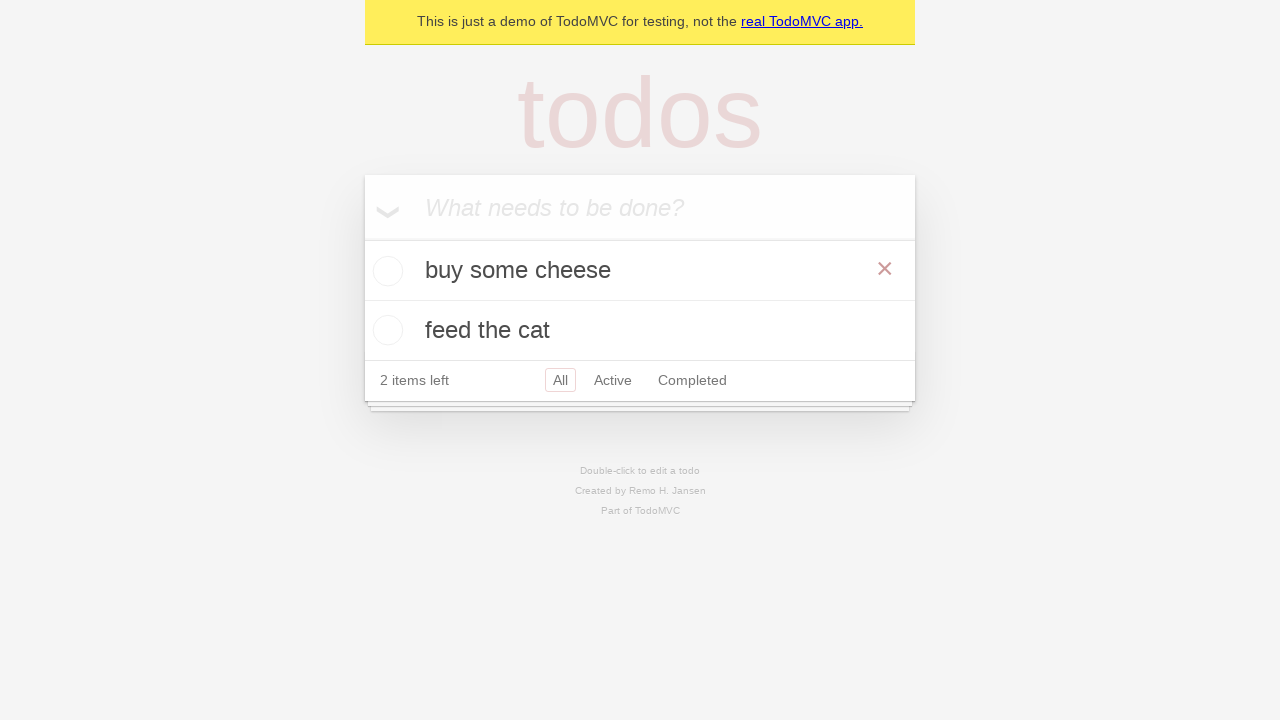